Tests page scrolling functionality by scrolling down and then back up on the webpage

Starting URL: https://omayo.blogspot.com/

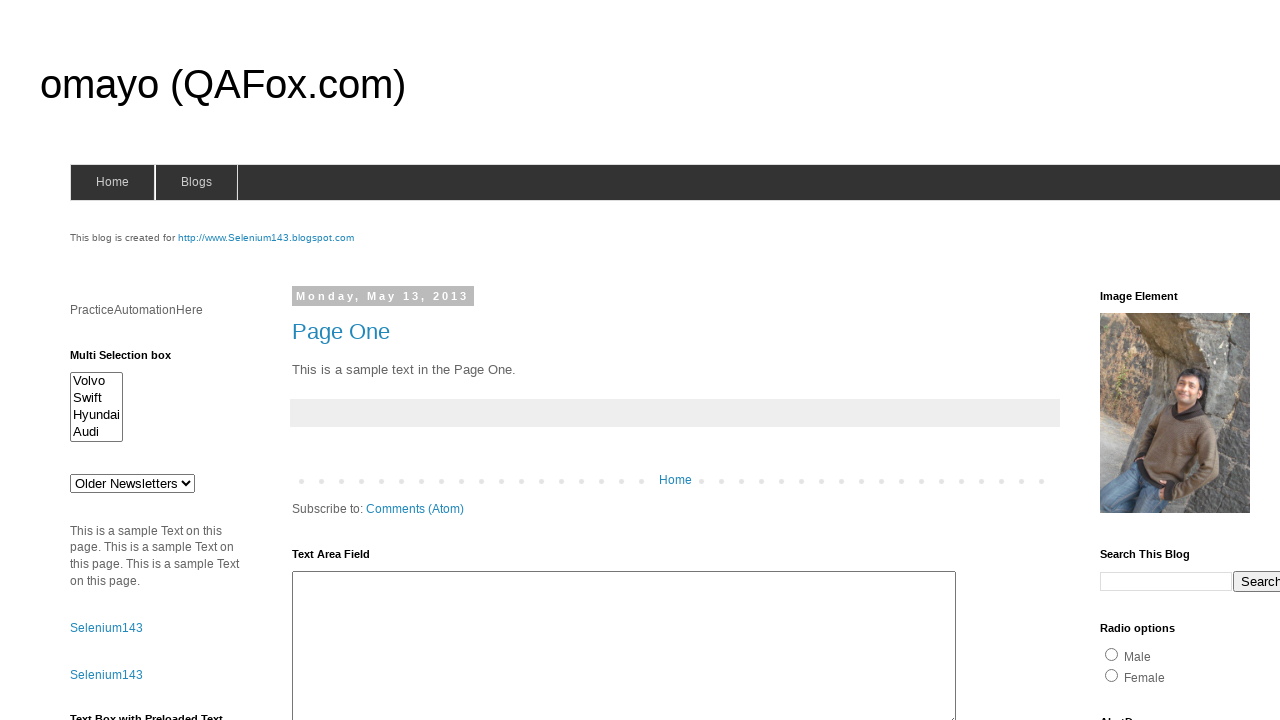

Scrolled down the page by 1000 pixels
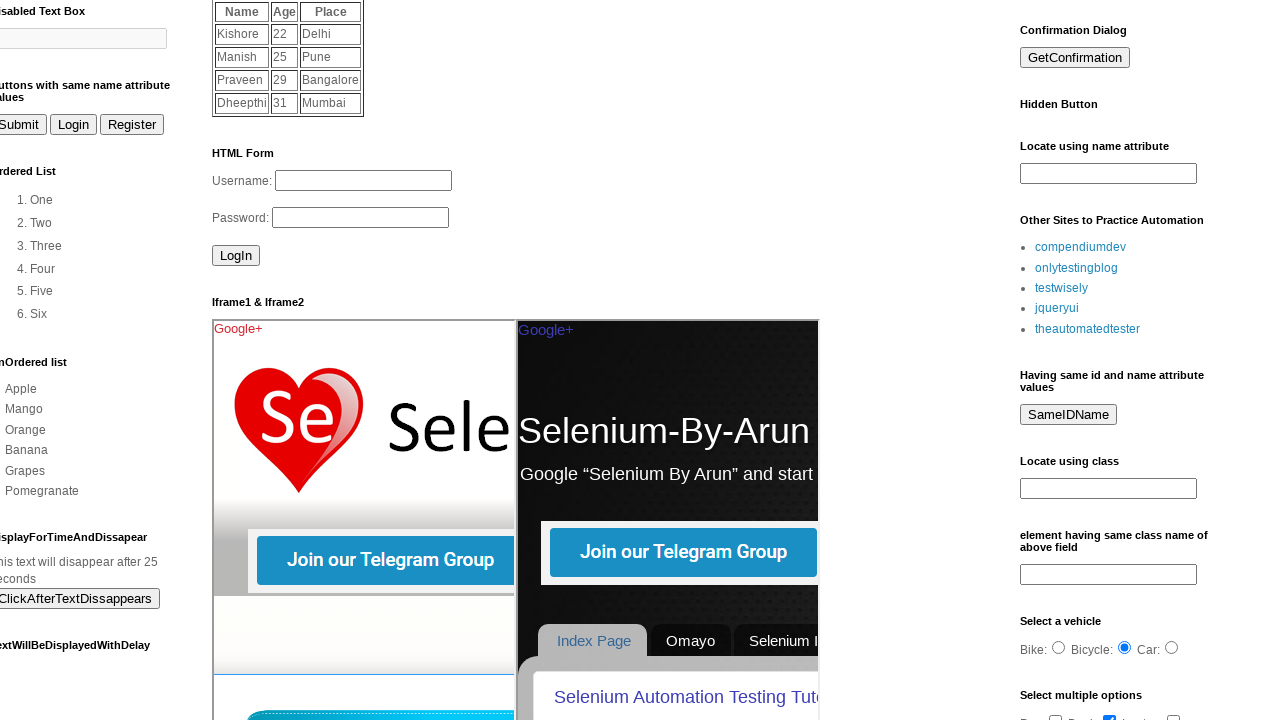

Waited 5 seconds for scroll effect
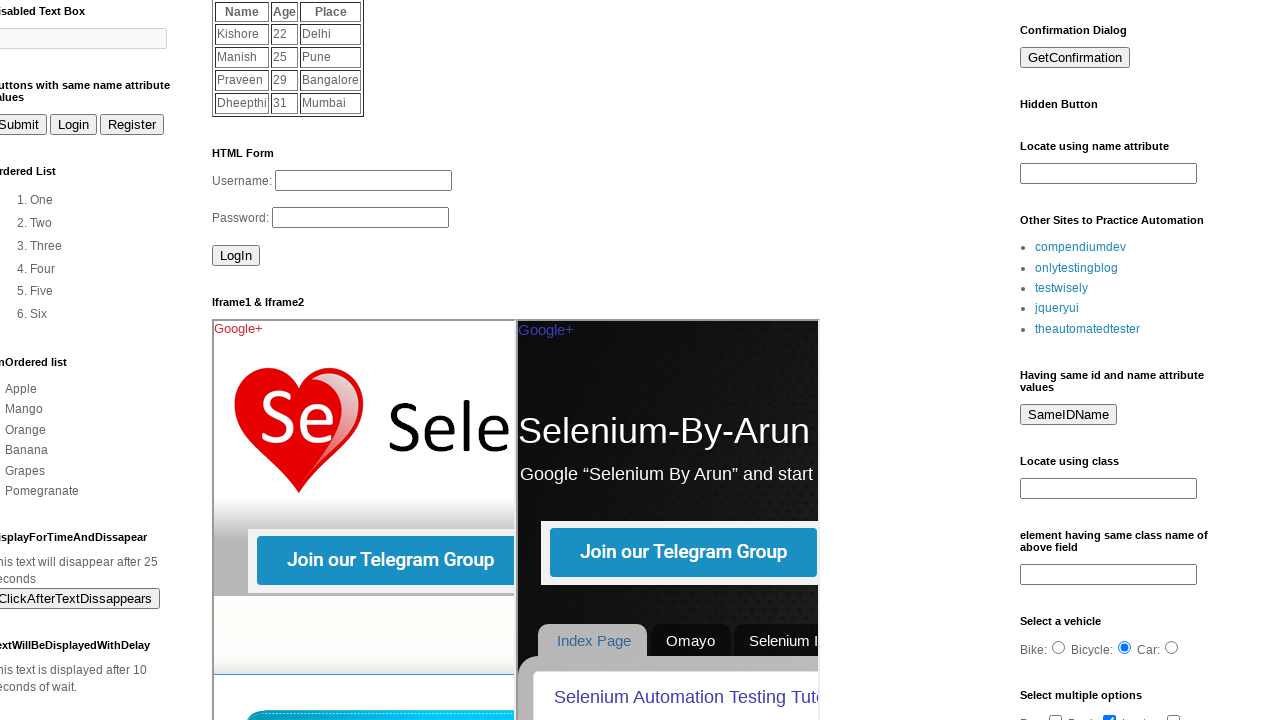

Scrolled back up the page by 1000 pixels
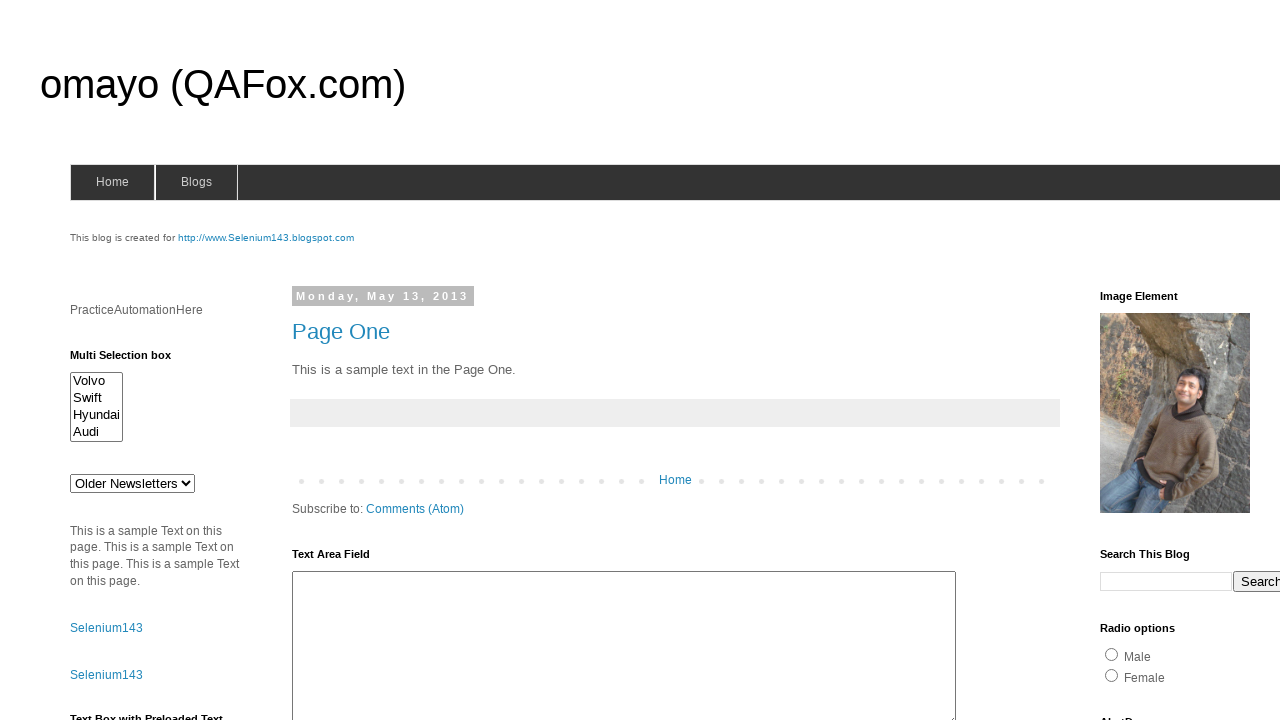

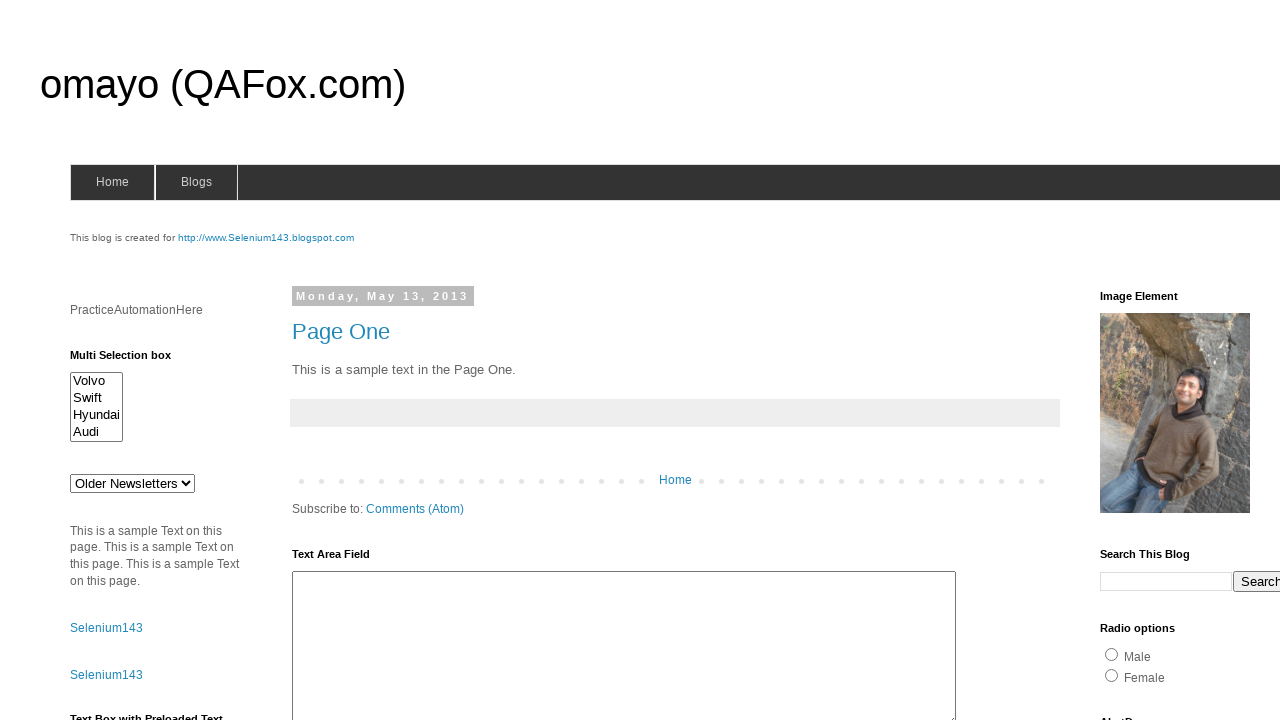